Navigates to an automation practice page and interacts with a table to verify its structure by counting rows and columns

Starting URL: https://rahulshettyacademy.com/AutomationPractice/

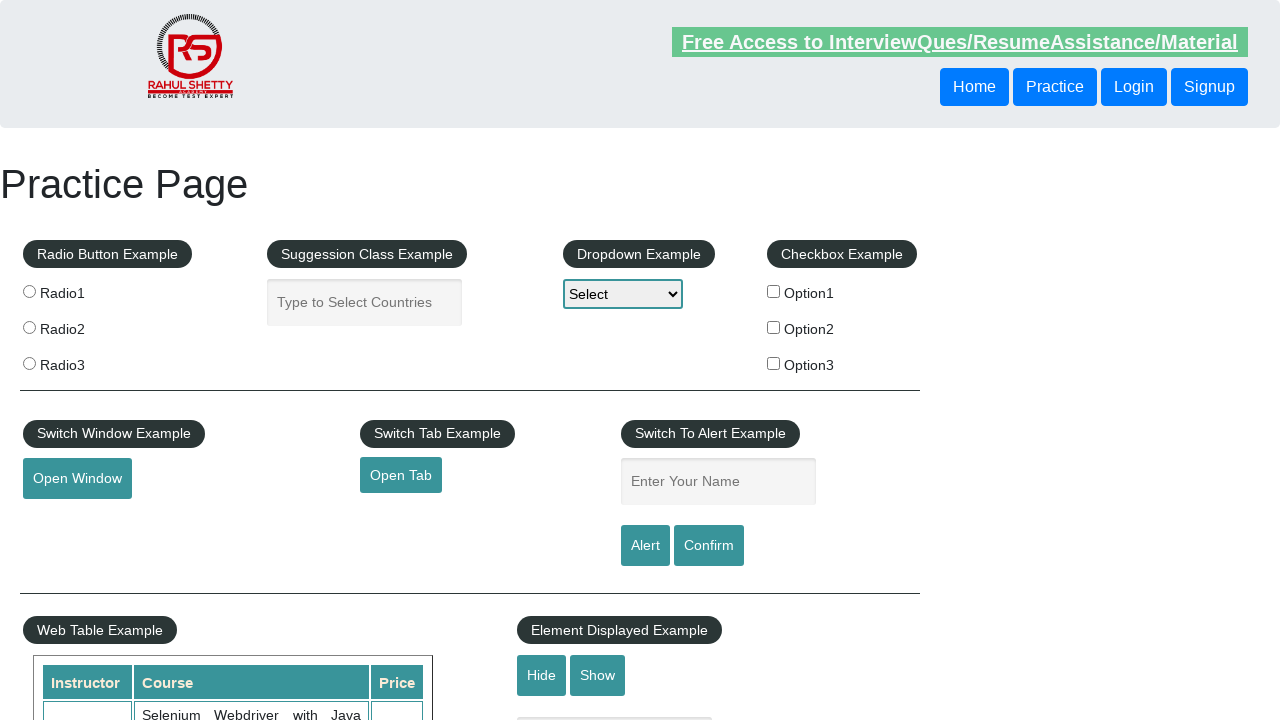

Navigated to automation practice page
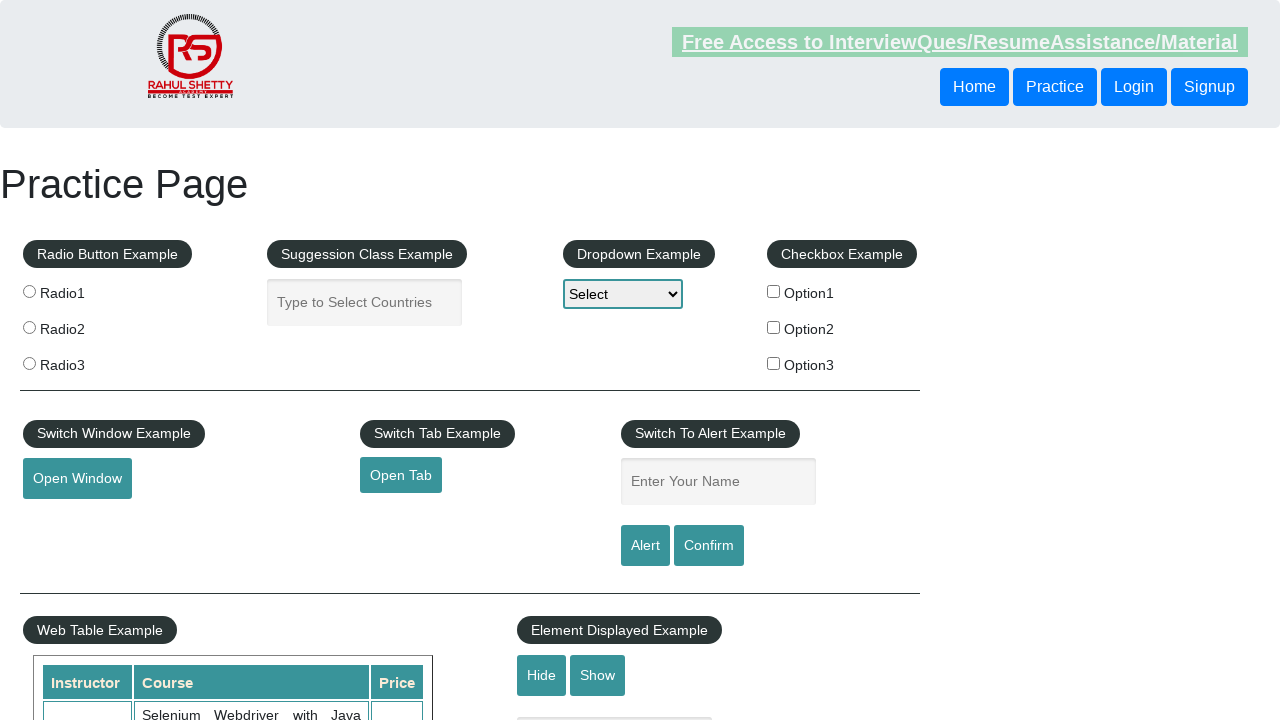

Table element loaded on page
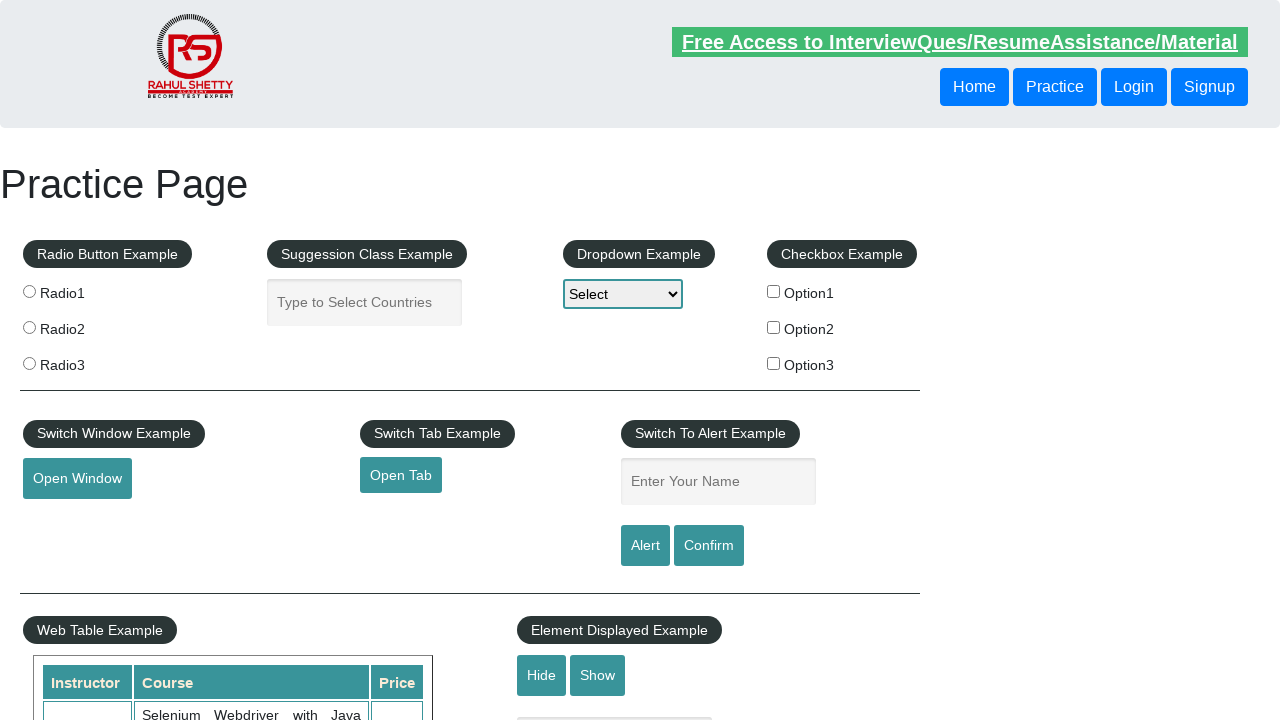

Table rows loaded successfully
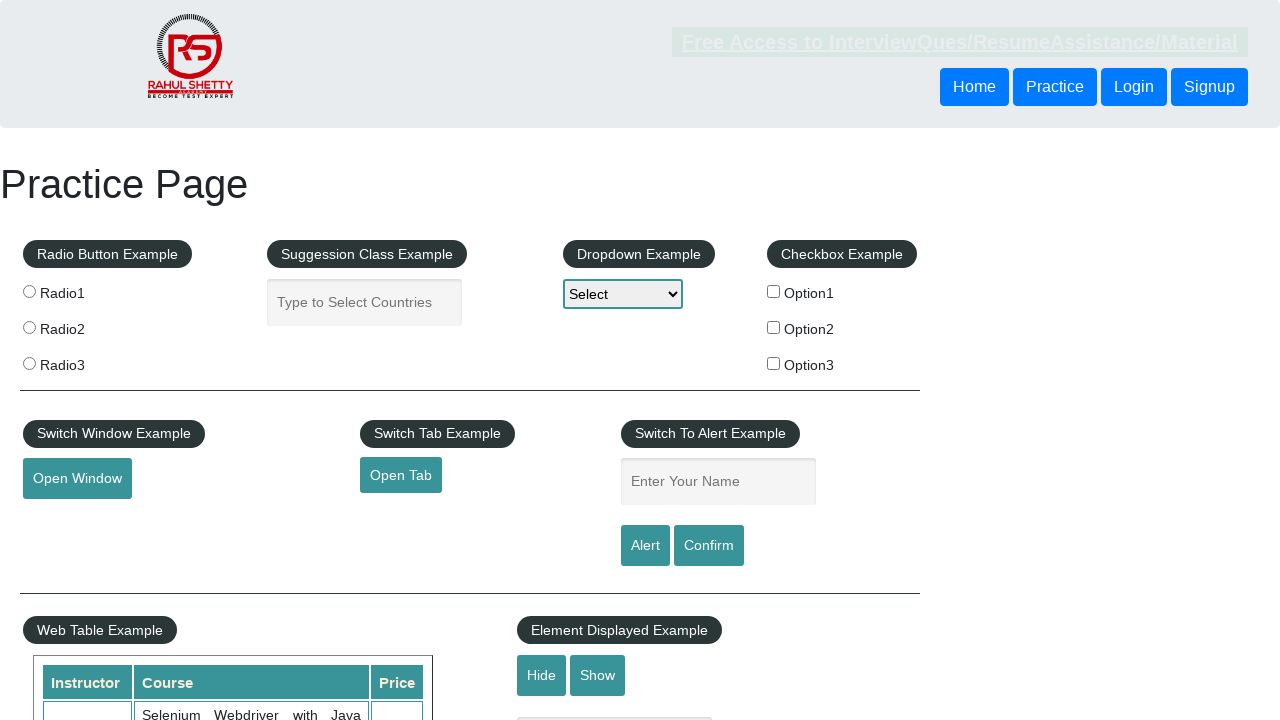

Table columns in row 3 verified as accessible
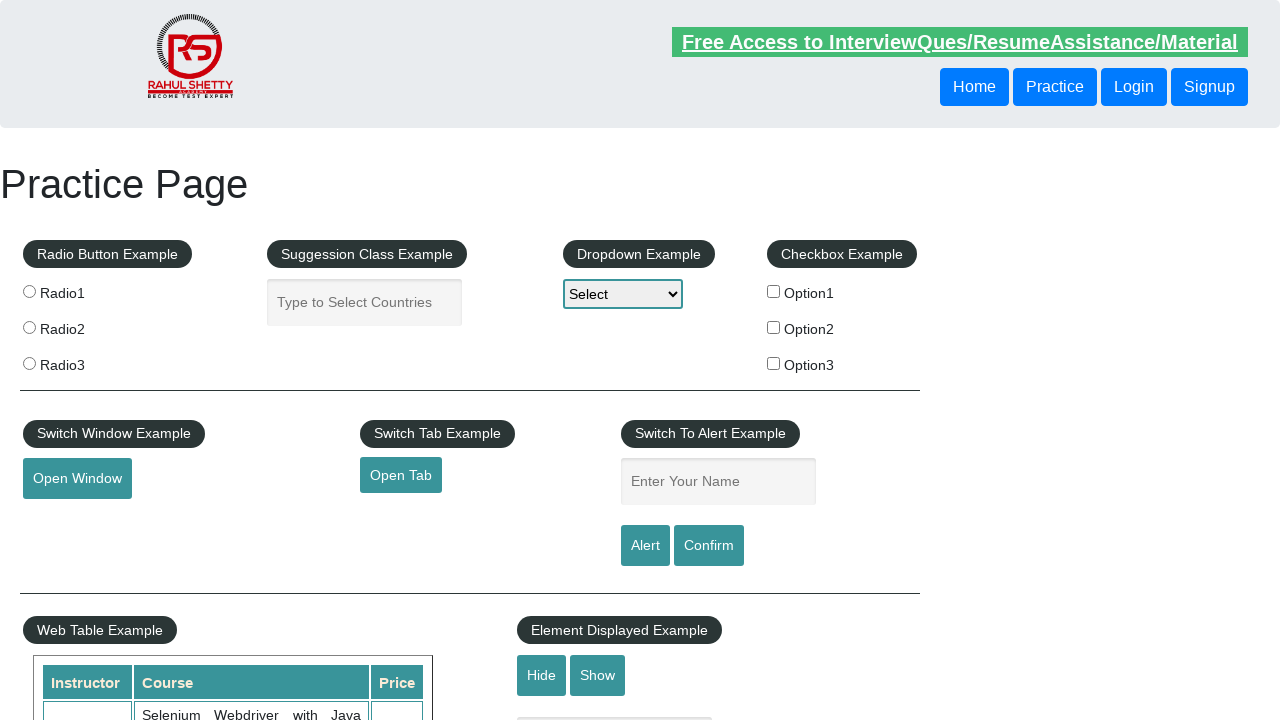

Counted 11 total rows in the table
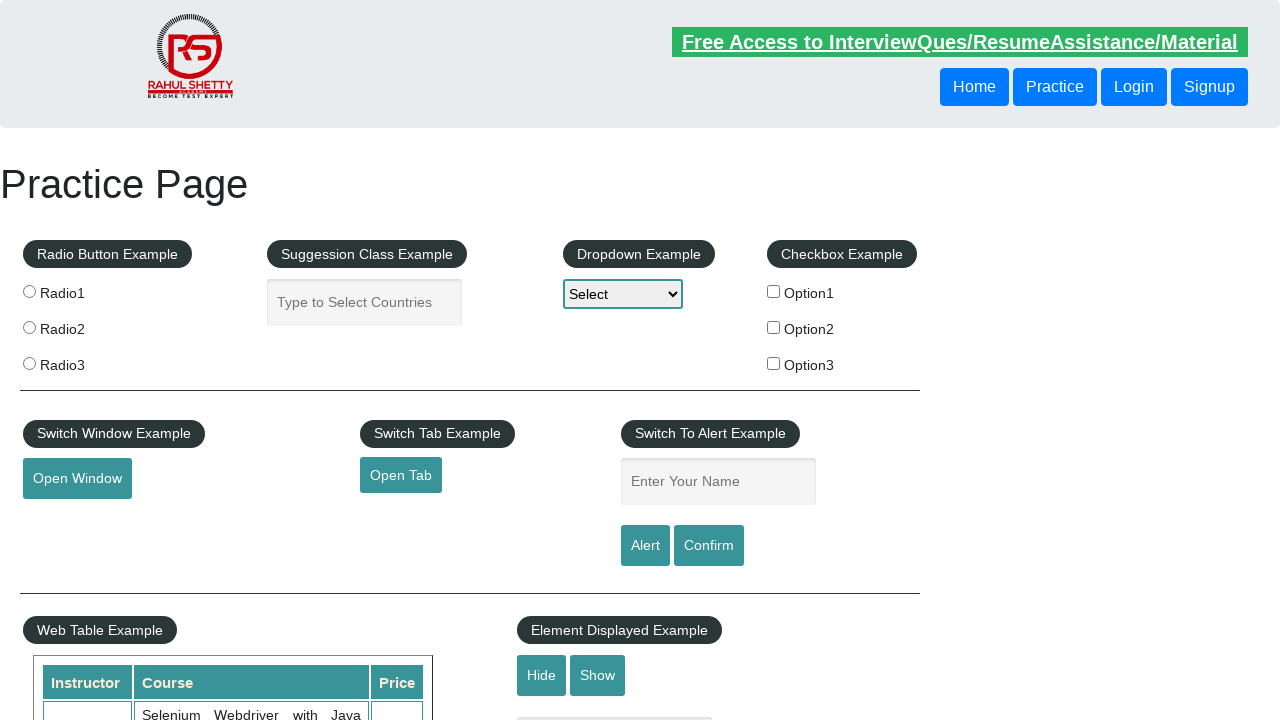

Counted 3 total columns in row 3
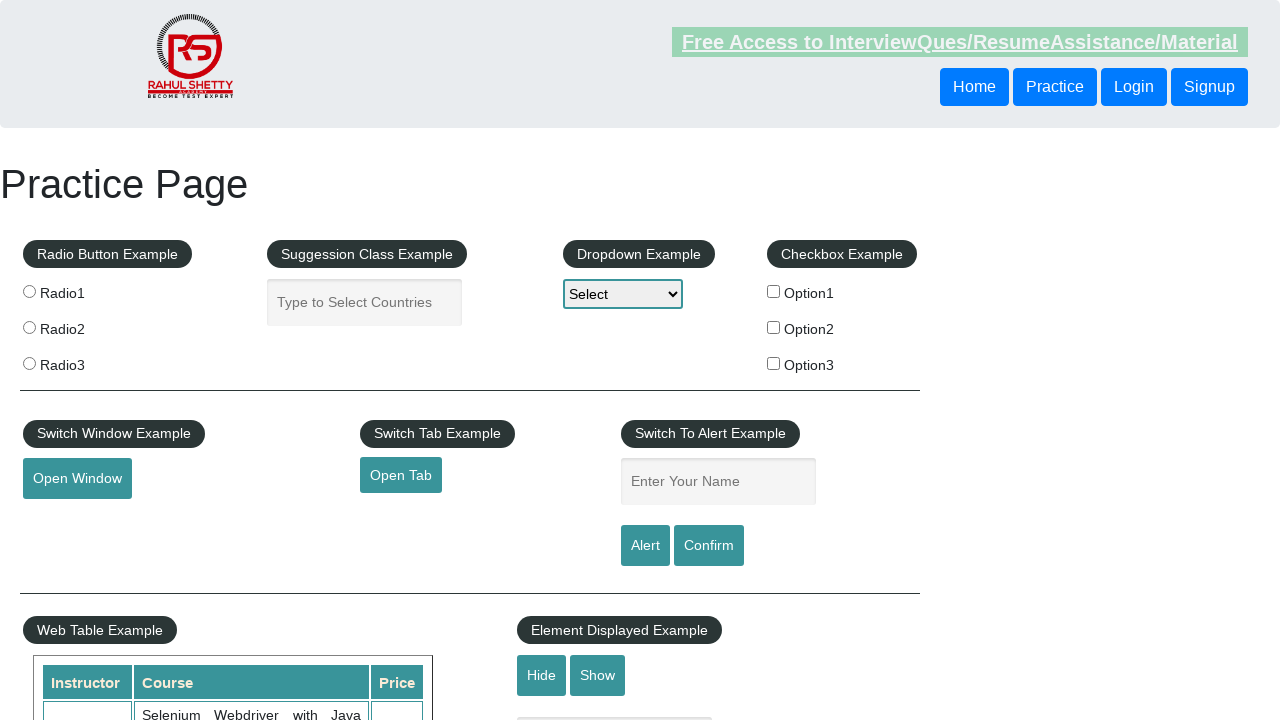

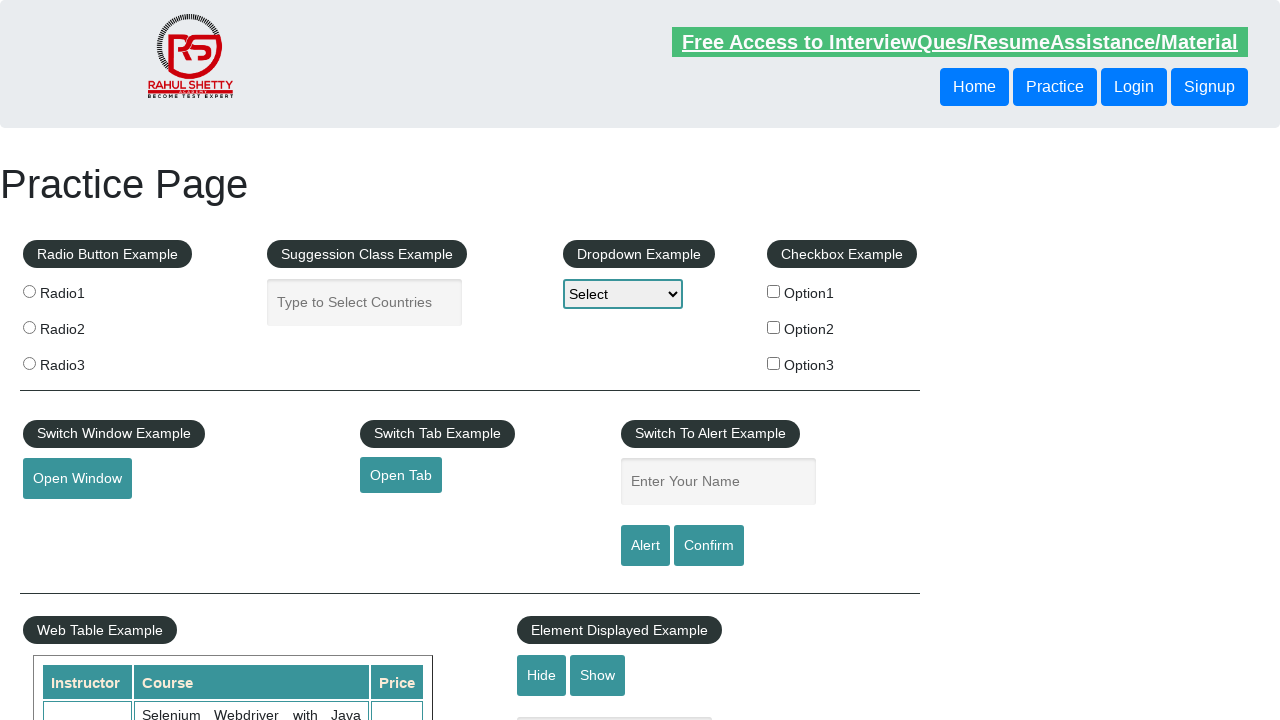